Tests window switching functionality by clicking a button that opens a new tab, switching to the new tab, and then switching back to the original window

Starting URL: https://formy-project.herokuapp.com/switch-window

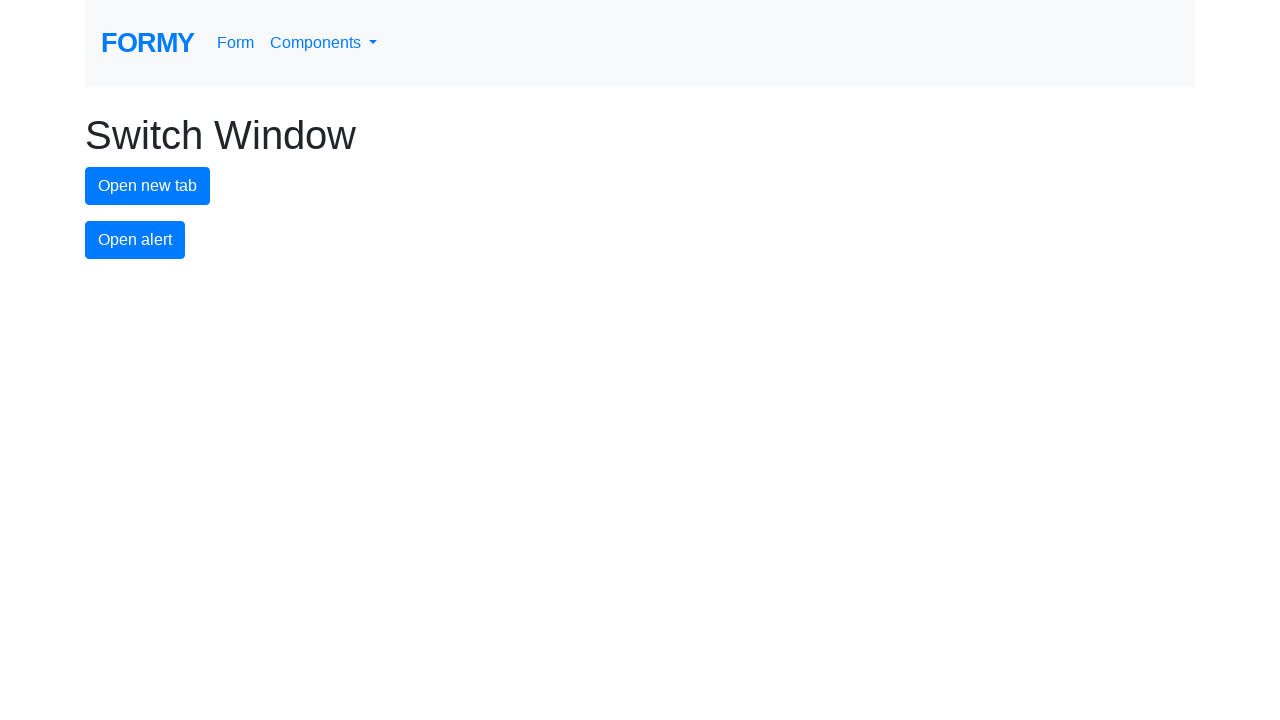

Clicked the new tab button to open a new window at (148, 186) on #new-tab-button
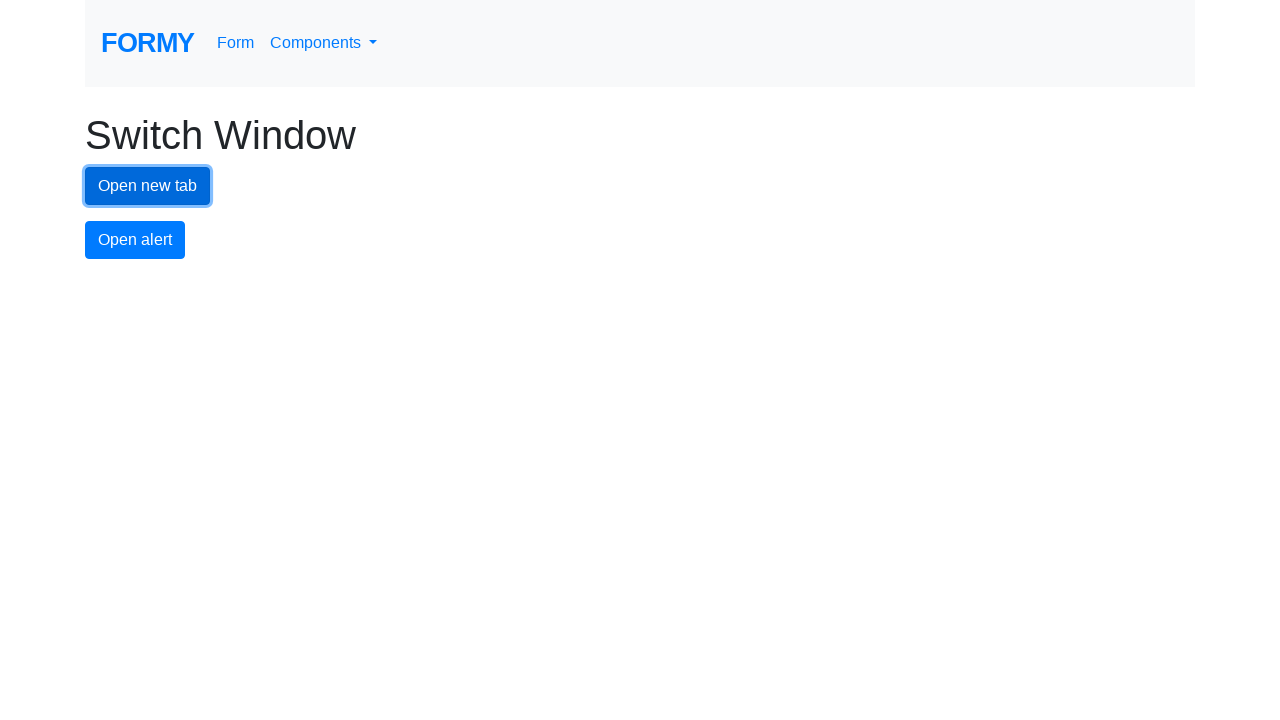

New tab opened and captured at (148, 186) on #new-tab-button
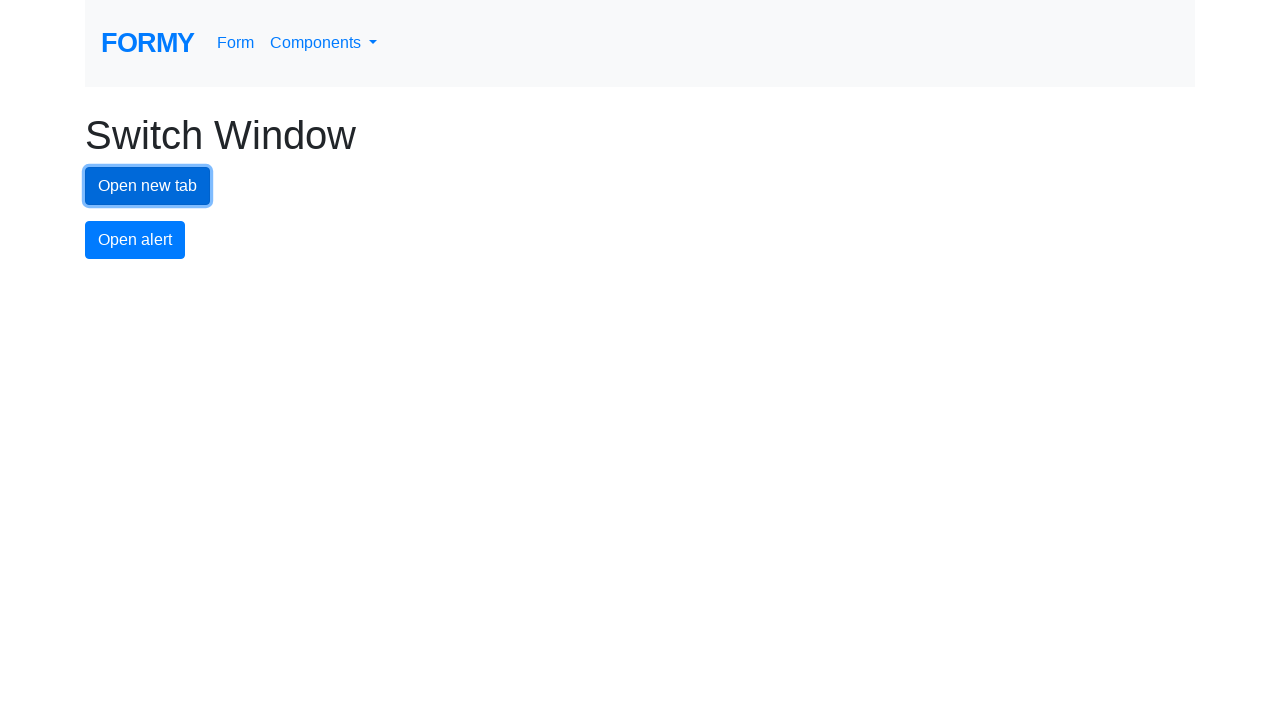

New tab finished loading
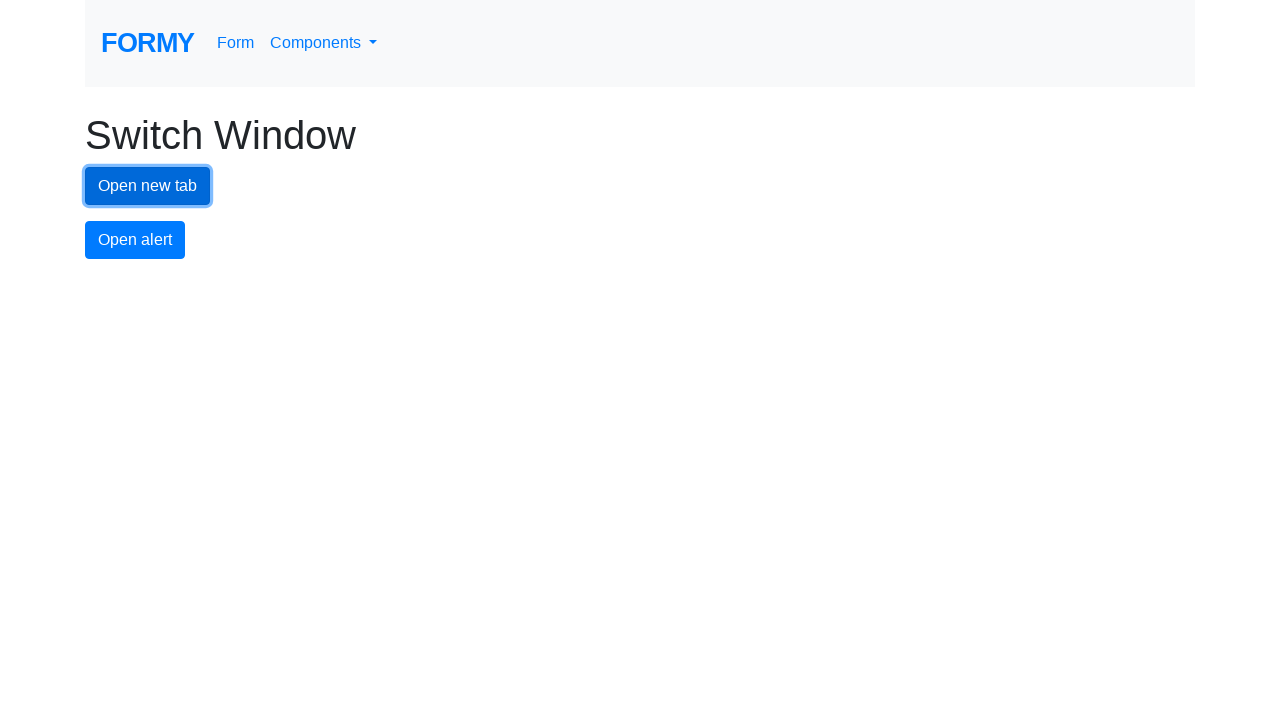

Switched back to original window
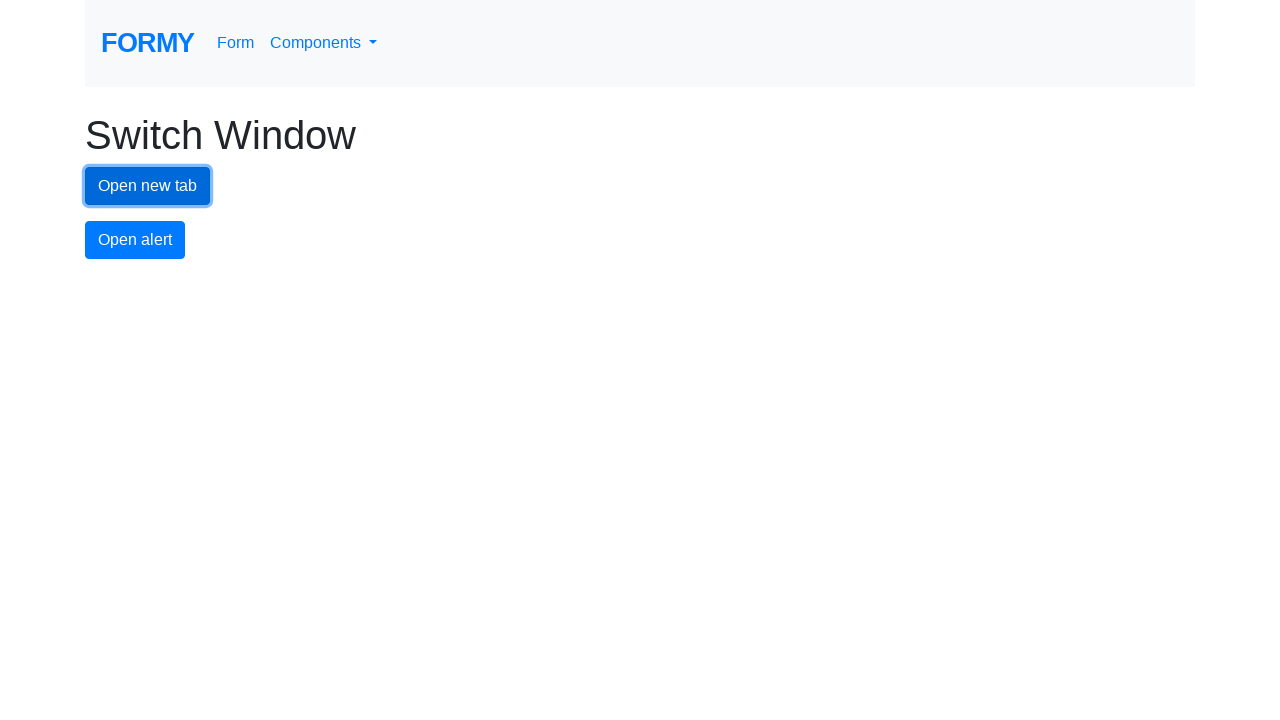

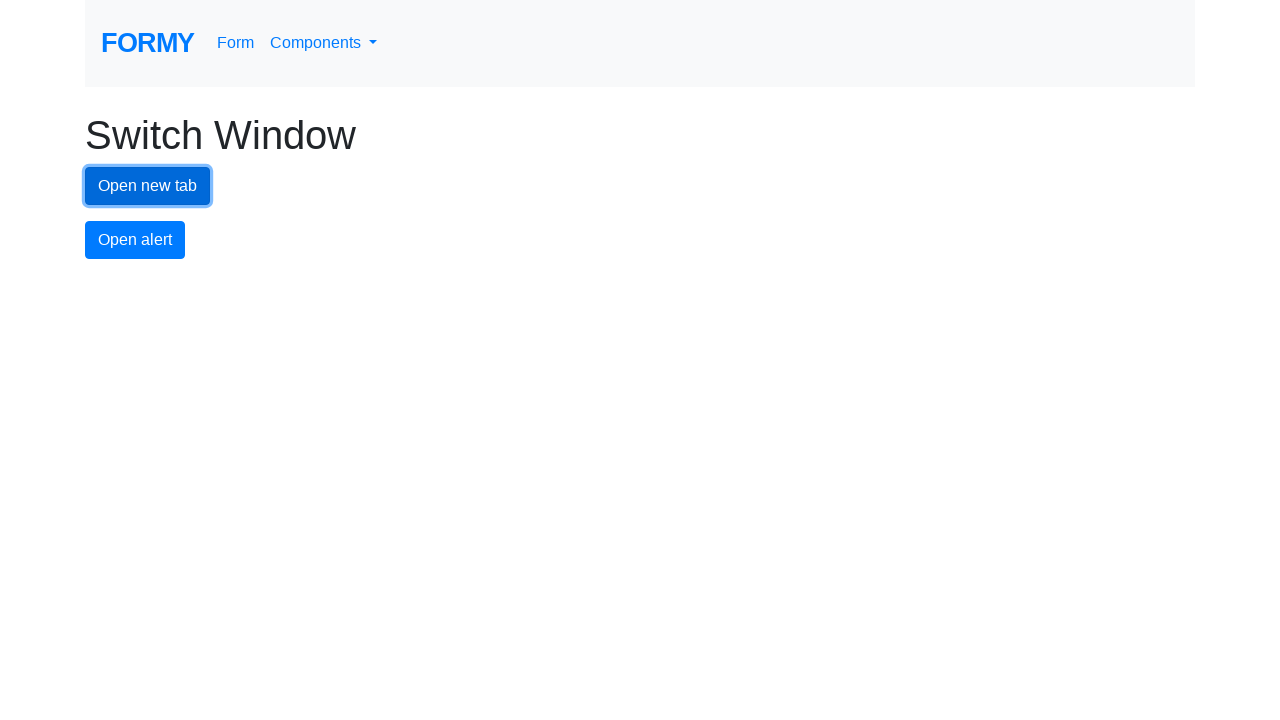